Tests JavaScript prompt alert handling by clicking a button to trigger a prompt, entering text into it, and dismissing the alert

Starting URL: https://the-internet.herokuapp.com/javascript_alerts

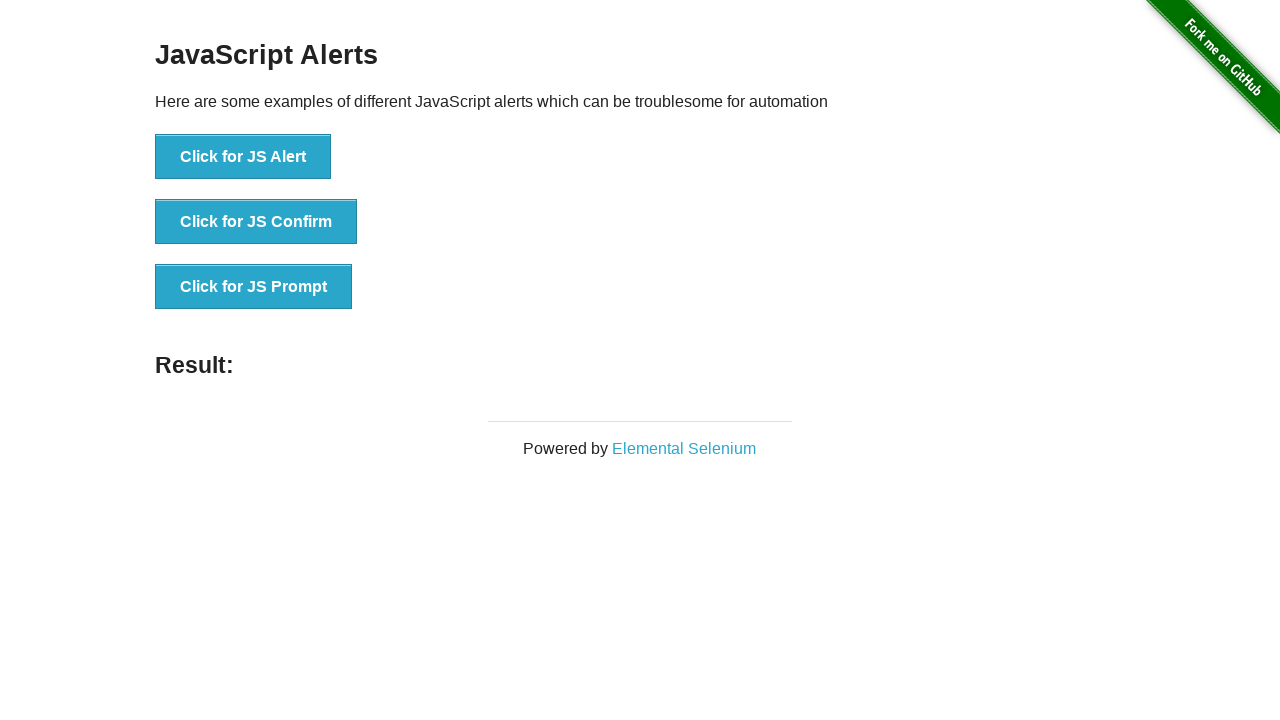

Clicked button to trigger JS Prompt at (254, 287) on xpath=//button[normalize-space()='Click for JS Prompt']
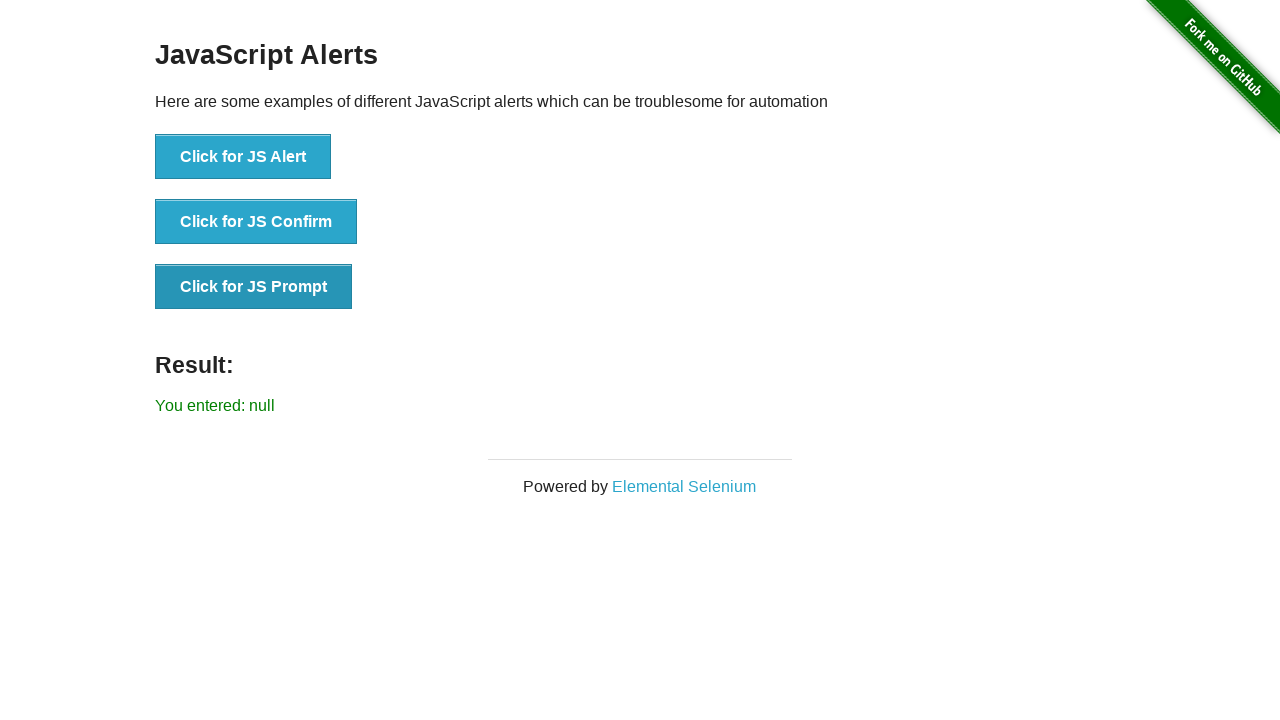

Registered dialog handler to dismiss prompts
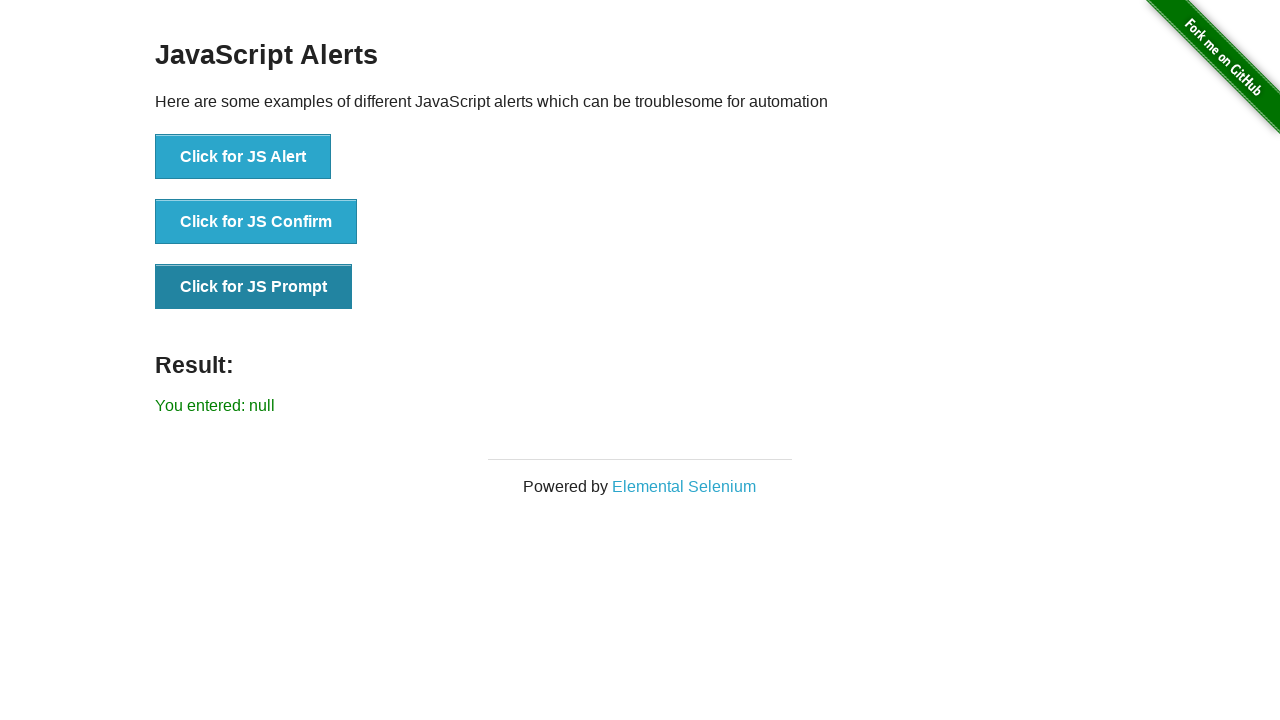

Clicked button again to trigger JS Prompt with handler active at (254, 287) on xpath=//button[normalize-space()='Click for JS Prompt']
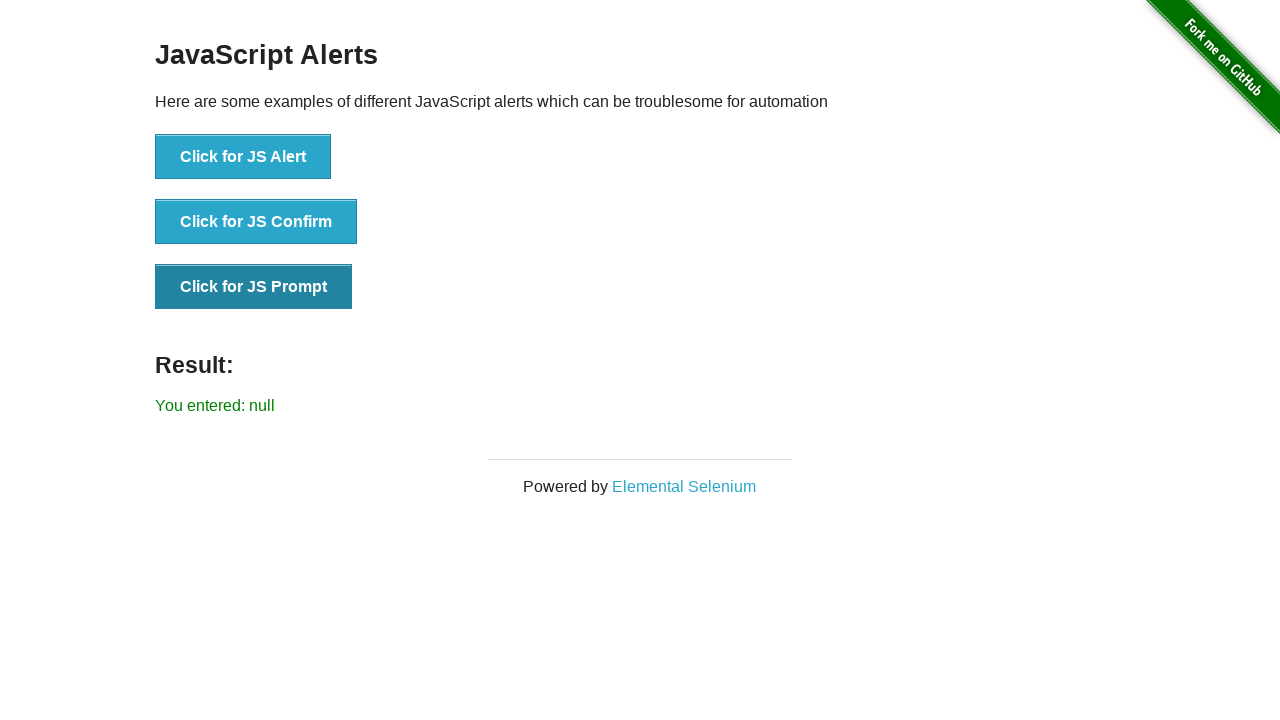

Waited for result element to be displayed
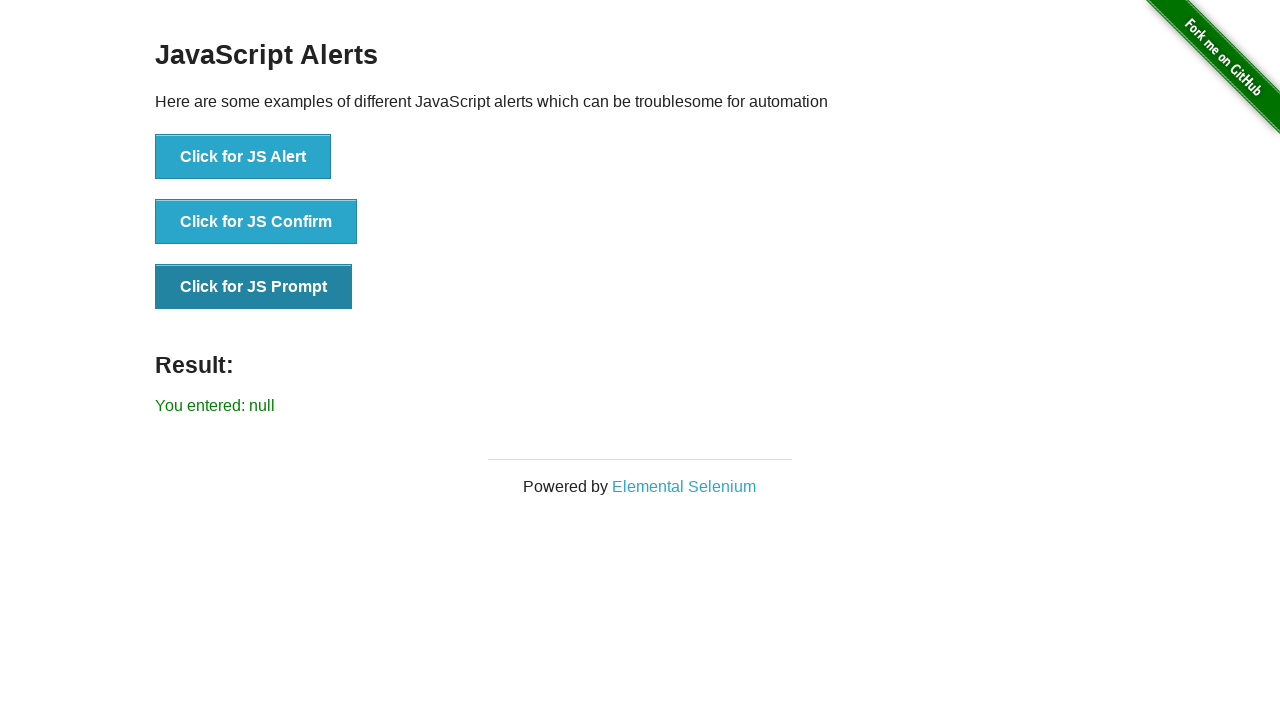

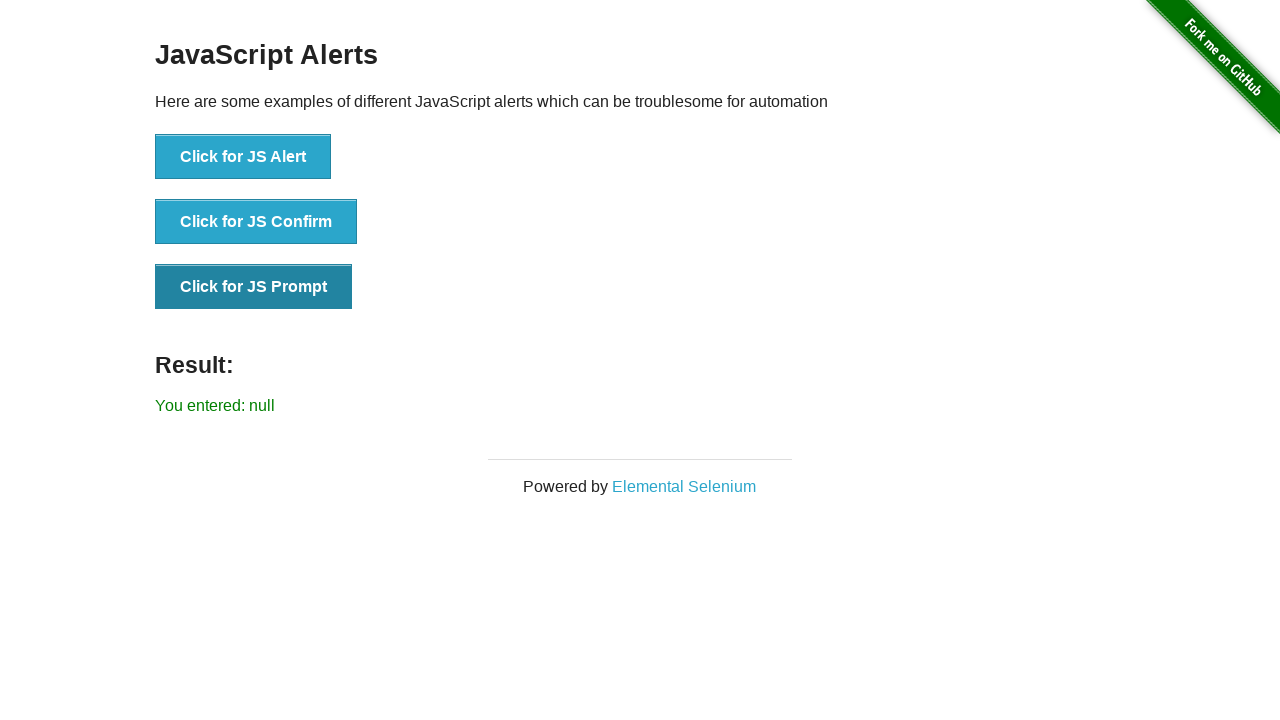